Tests multi-window handling by opening a new window, navigating to a different page, extracting text content (a course name), switching back to the original window, and filling a form field with the extracted text.

Starting URL: https://rahulshettyacademy.com/angularpractice/

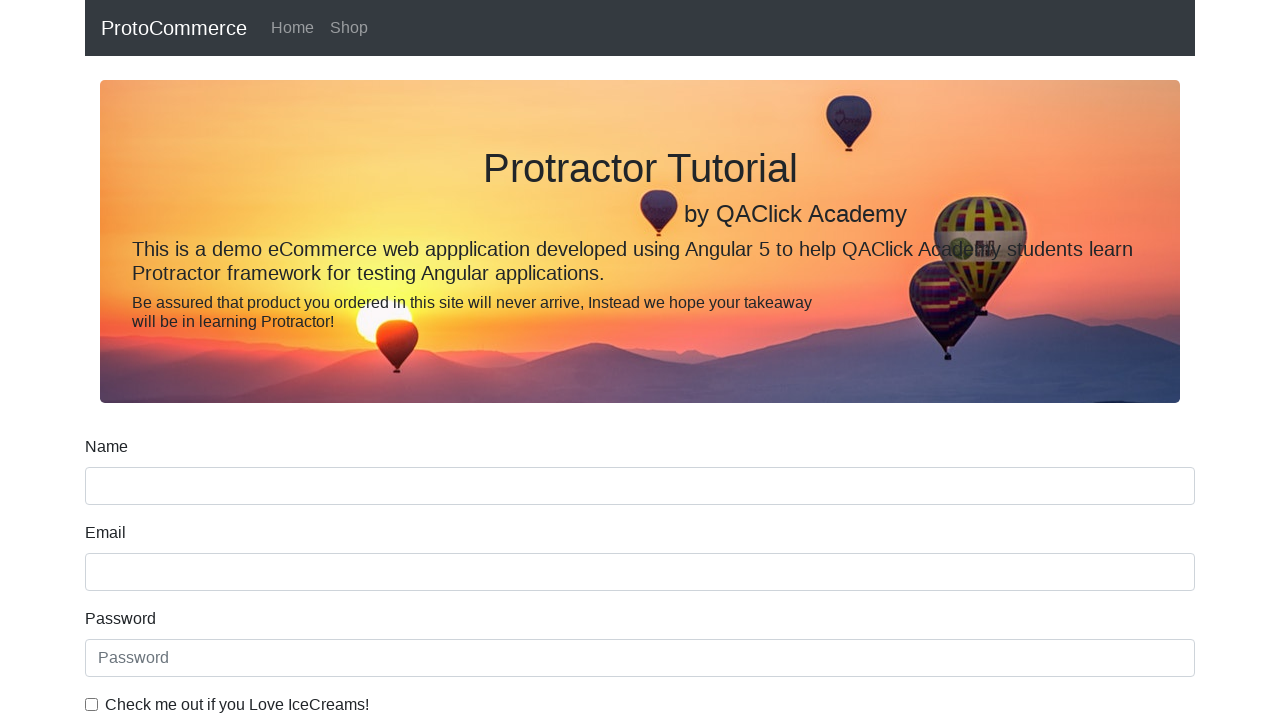

Stored reference to original page
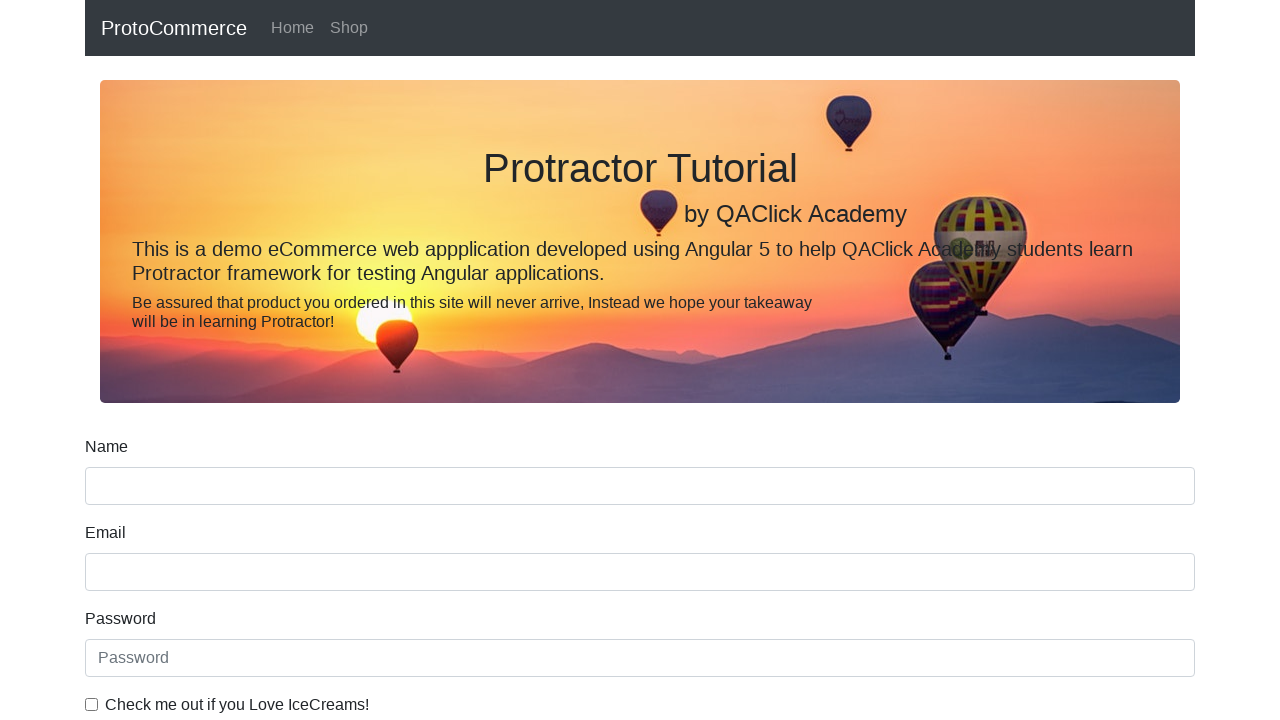

Opened a new page/window
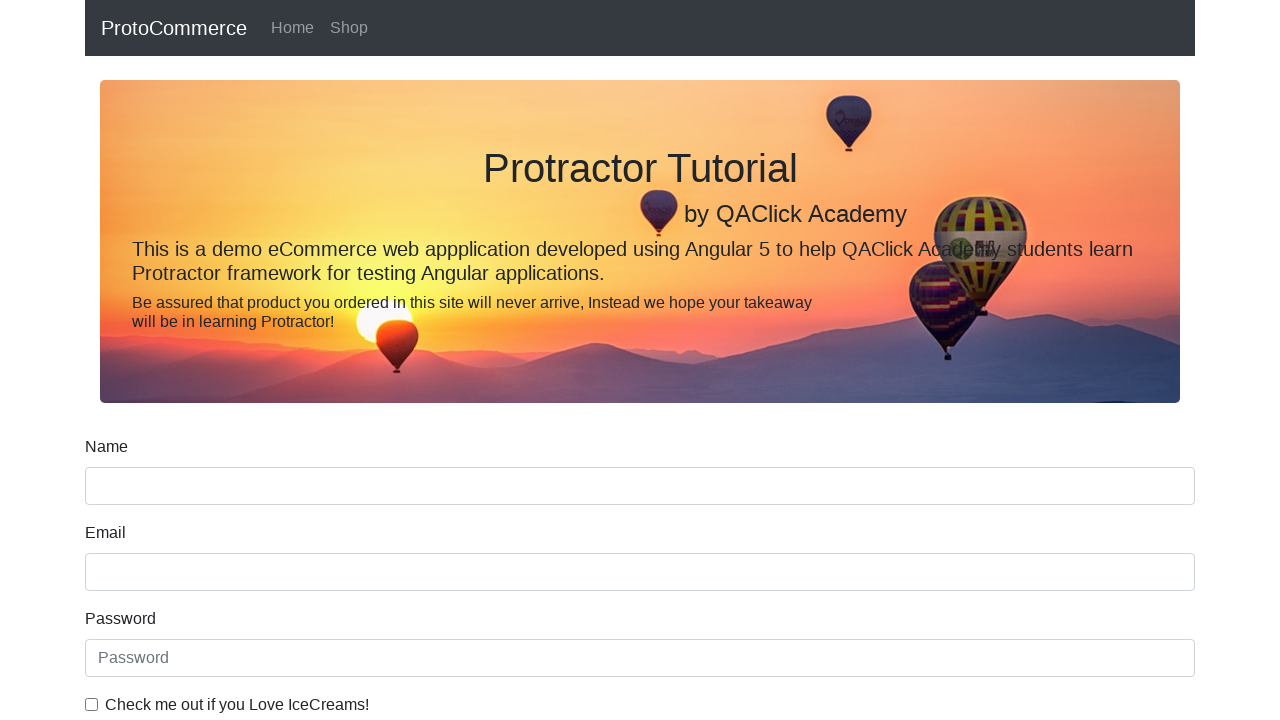

Navigated new page to https://rahulshettyacademy.com/
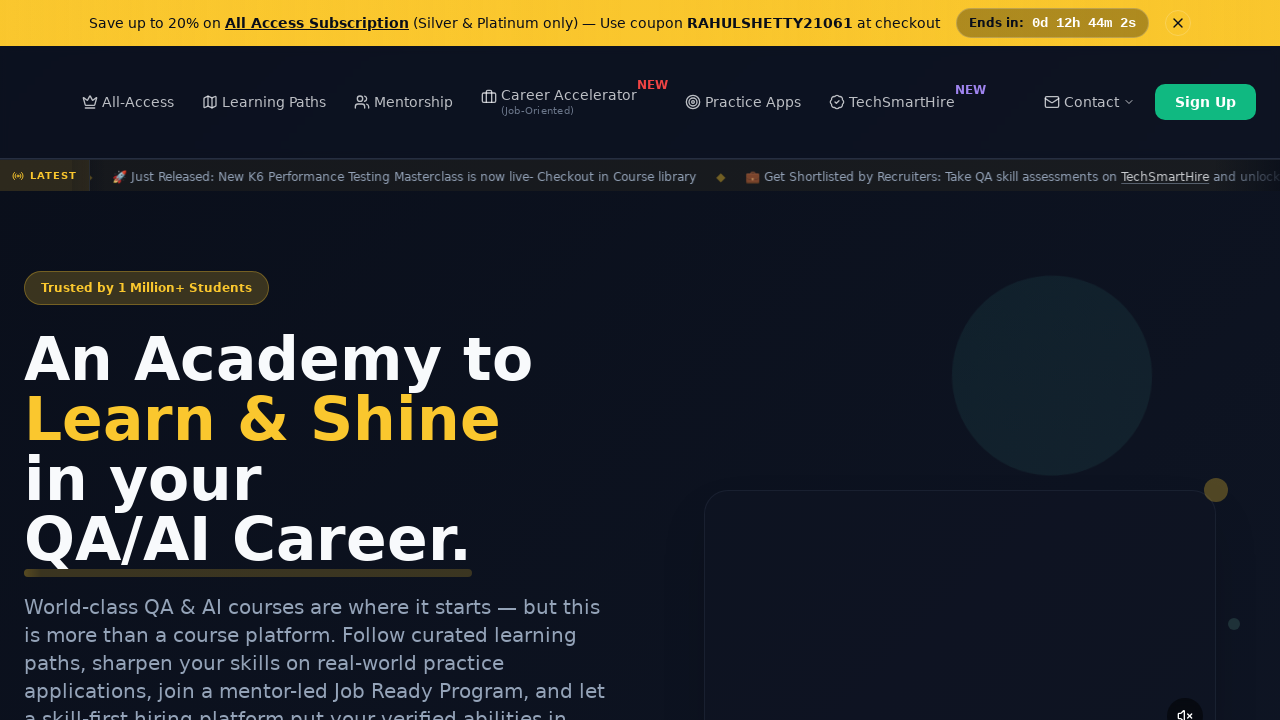

Waited for course links to load on new page
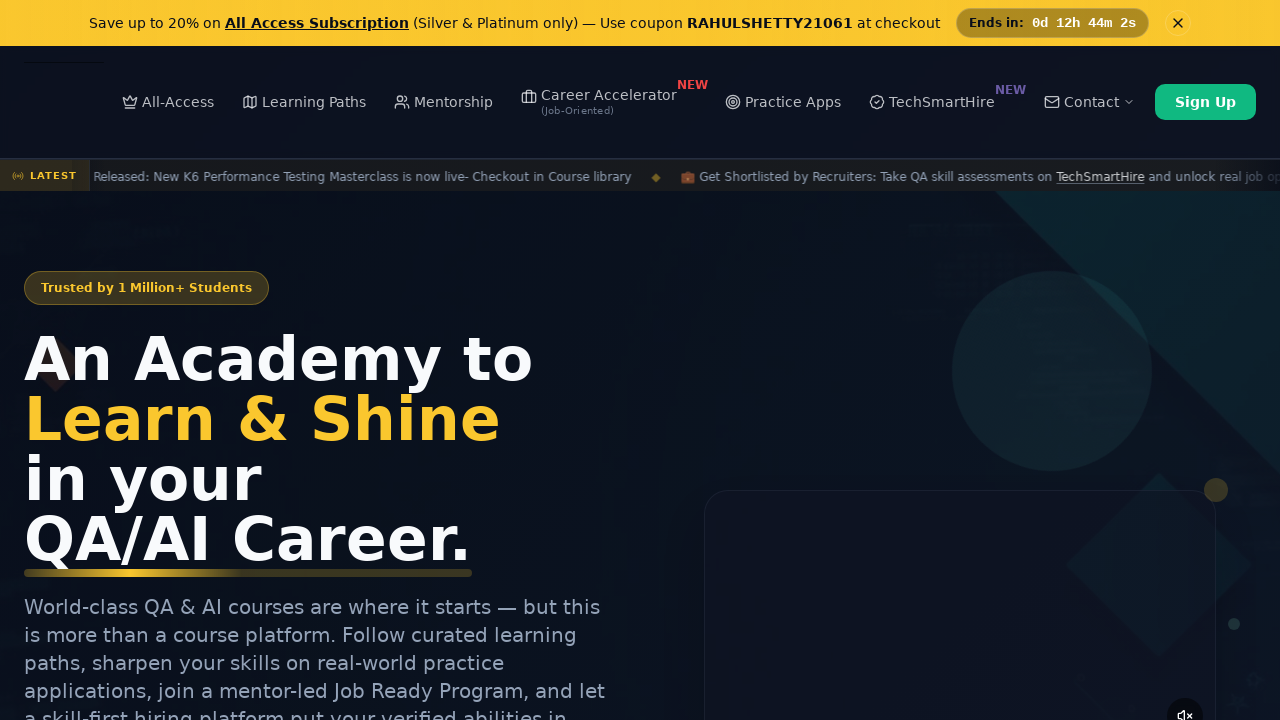

Located all course links on new page
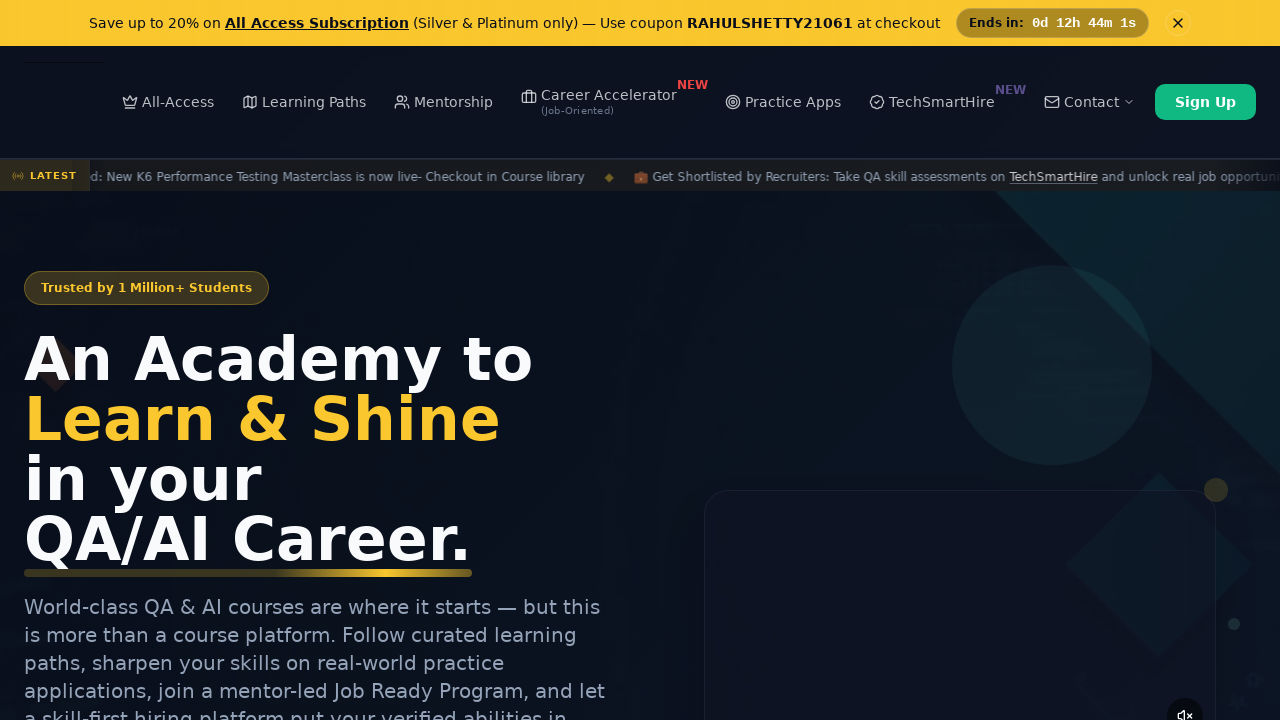

Extracted course name: Playwright Testing
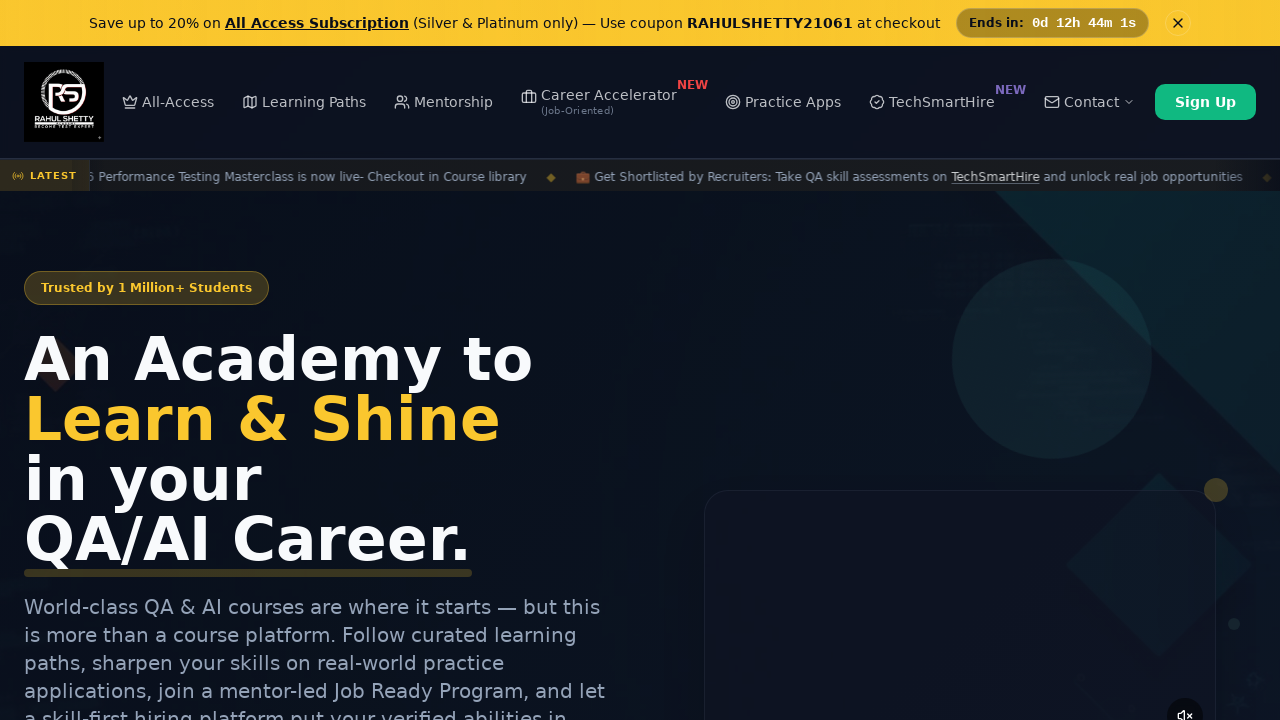

Switched back to original page and brought it to front
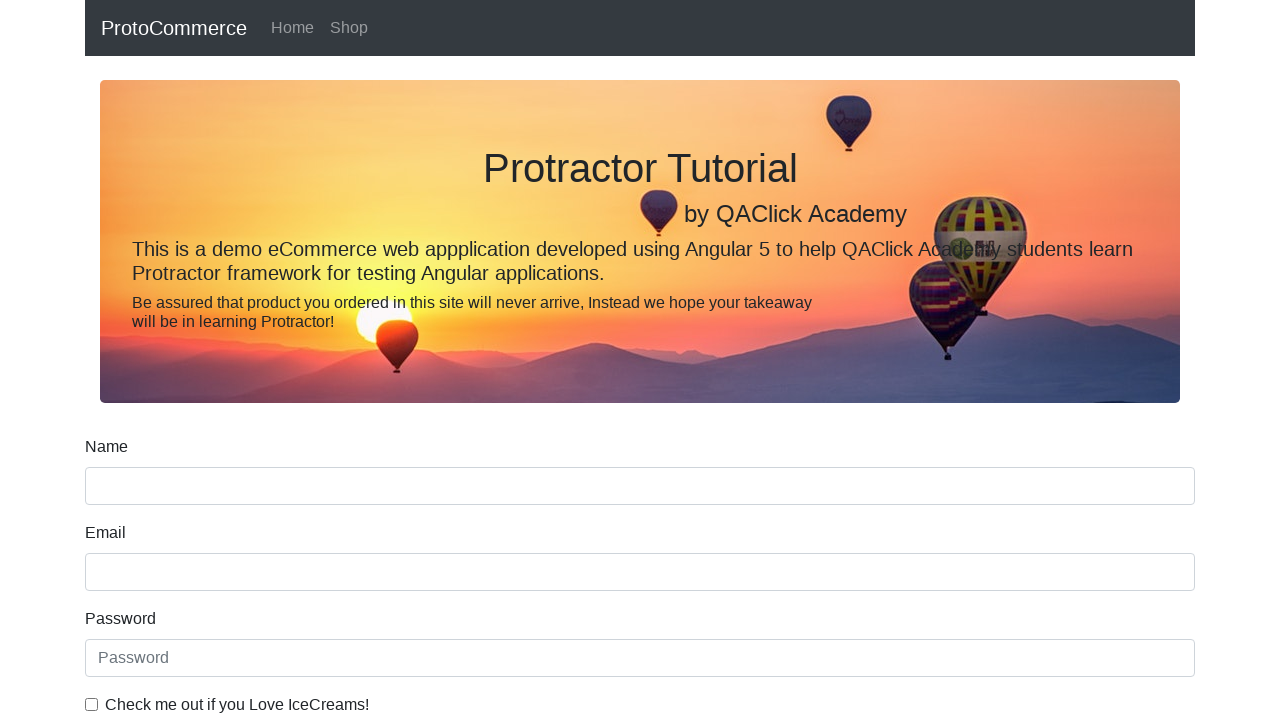

Filled name field with extracted course name: Playwright Testing on [name='name']
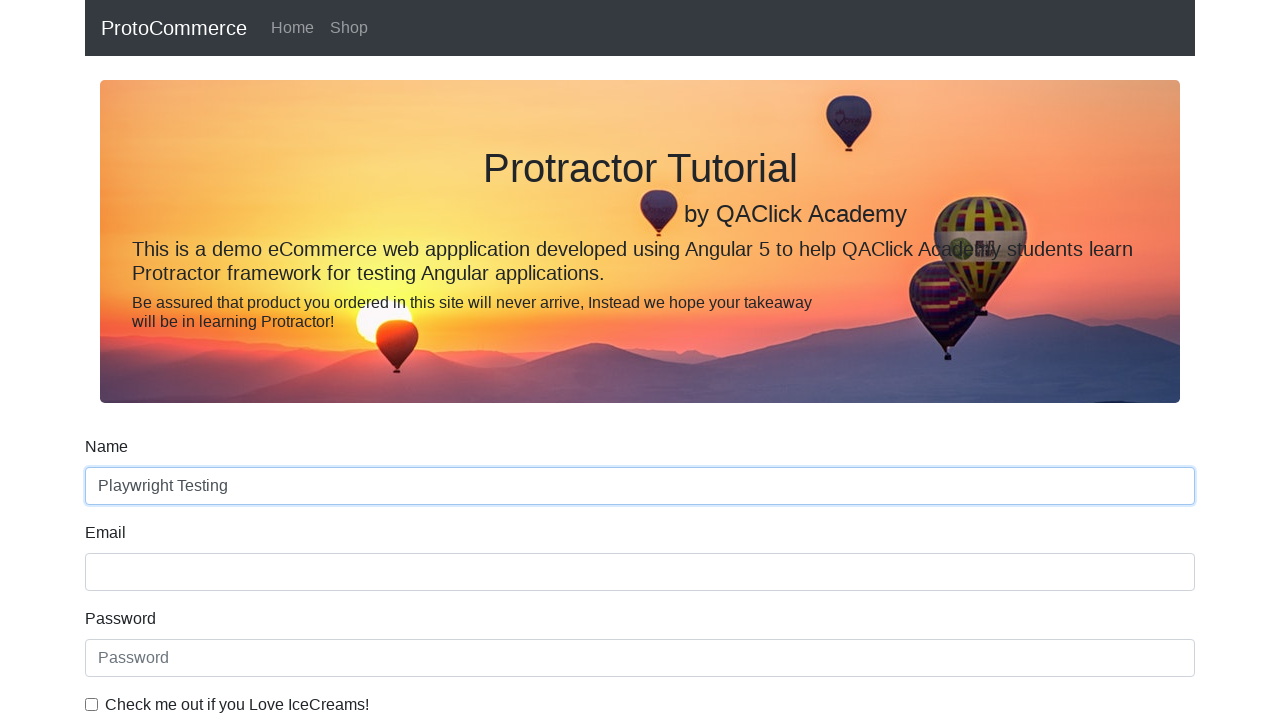

Closed the new page/window
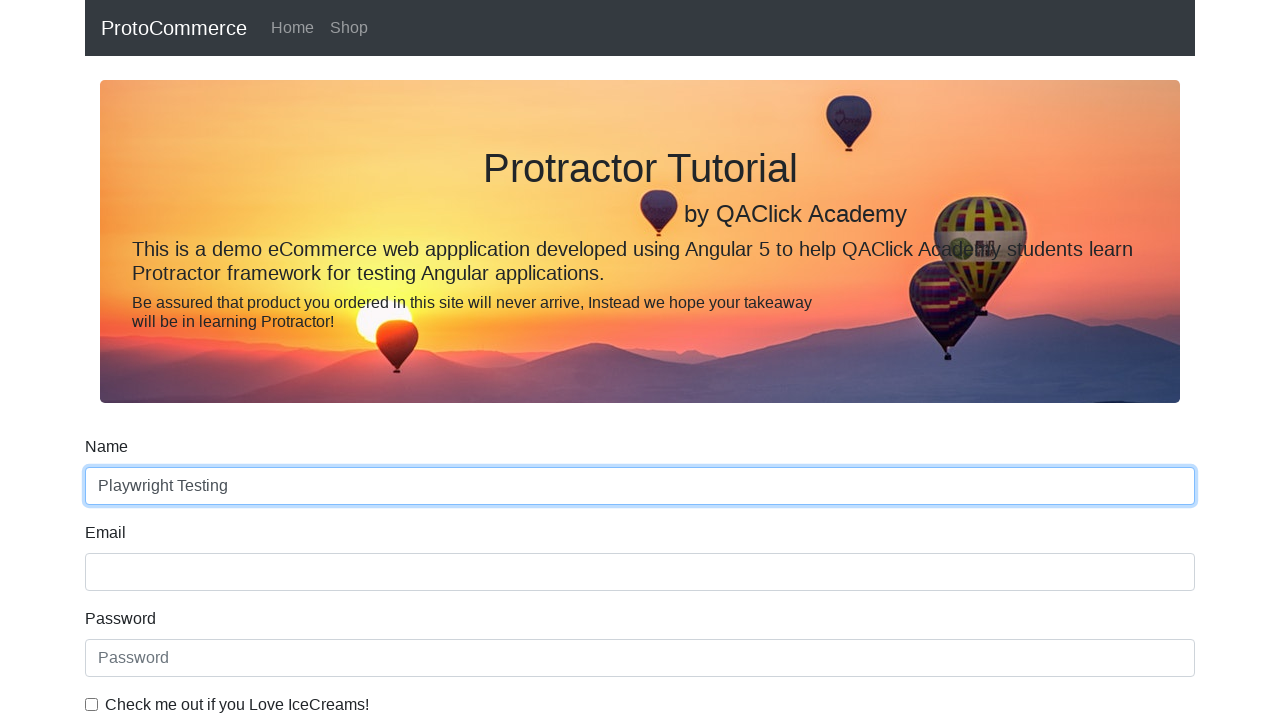

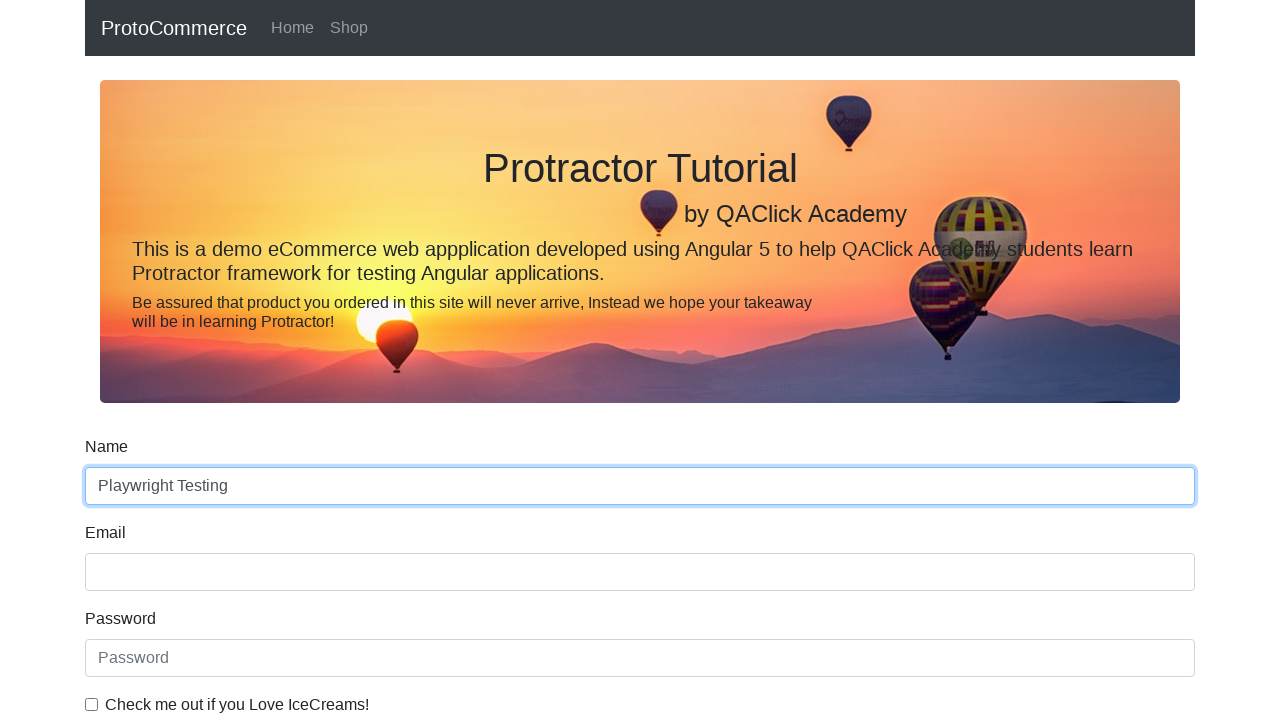